Tests radio button selection functionality by navigating to the radio button page and verifying that clicking a radio button displays the correct success message

Starting URL: https://demoqa.com/

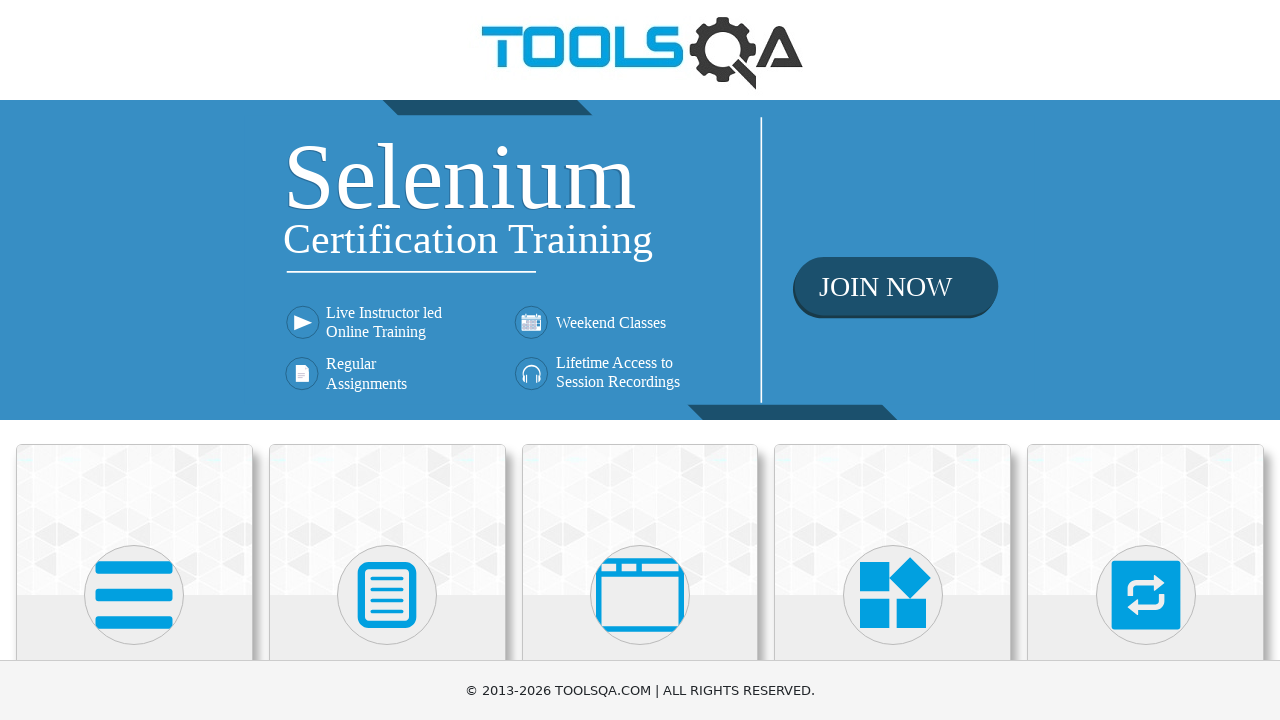

Clicked on Elements card to navigate to Elements section at (134, 360) on text=Elements
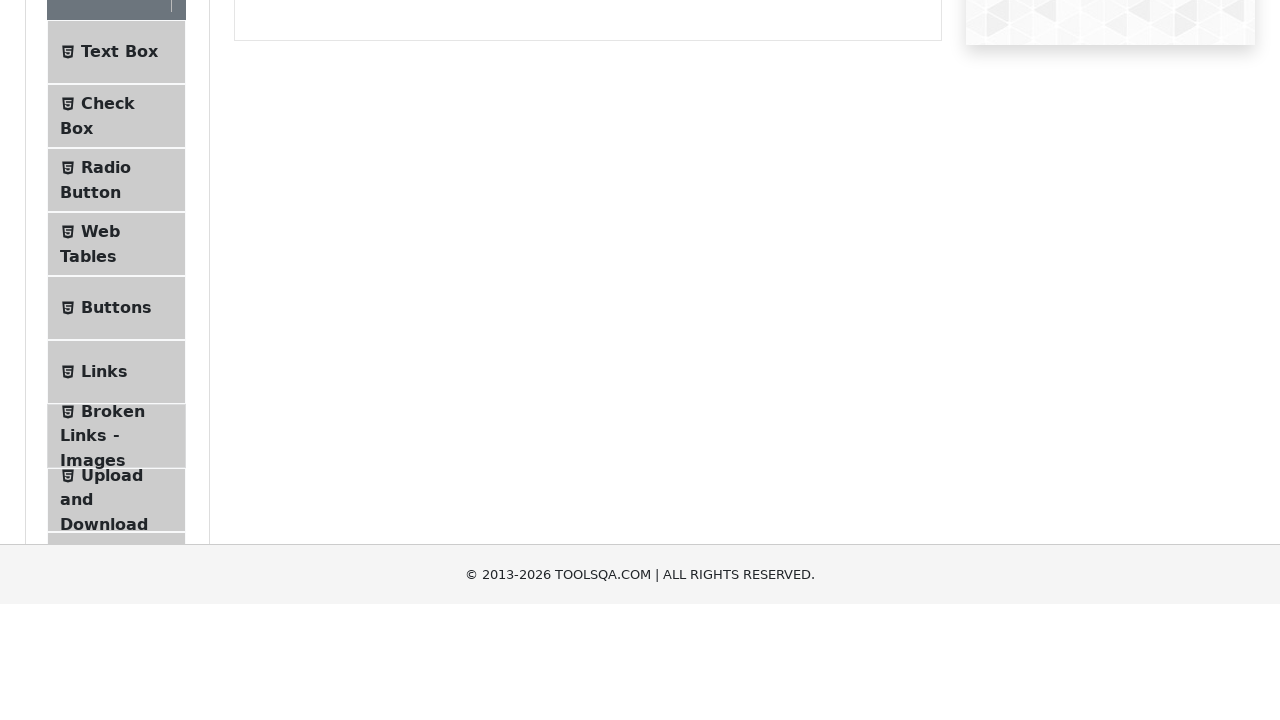

Clicked on Radio Button in the sidebar menu at (106, 376) on text=Radio Button
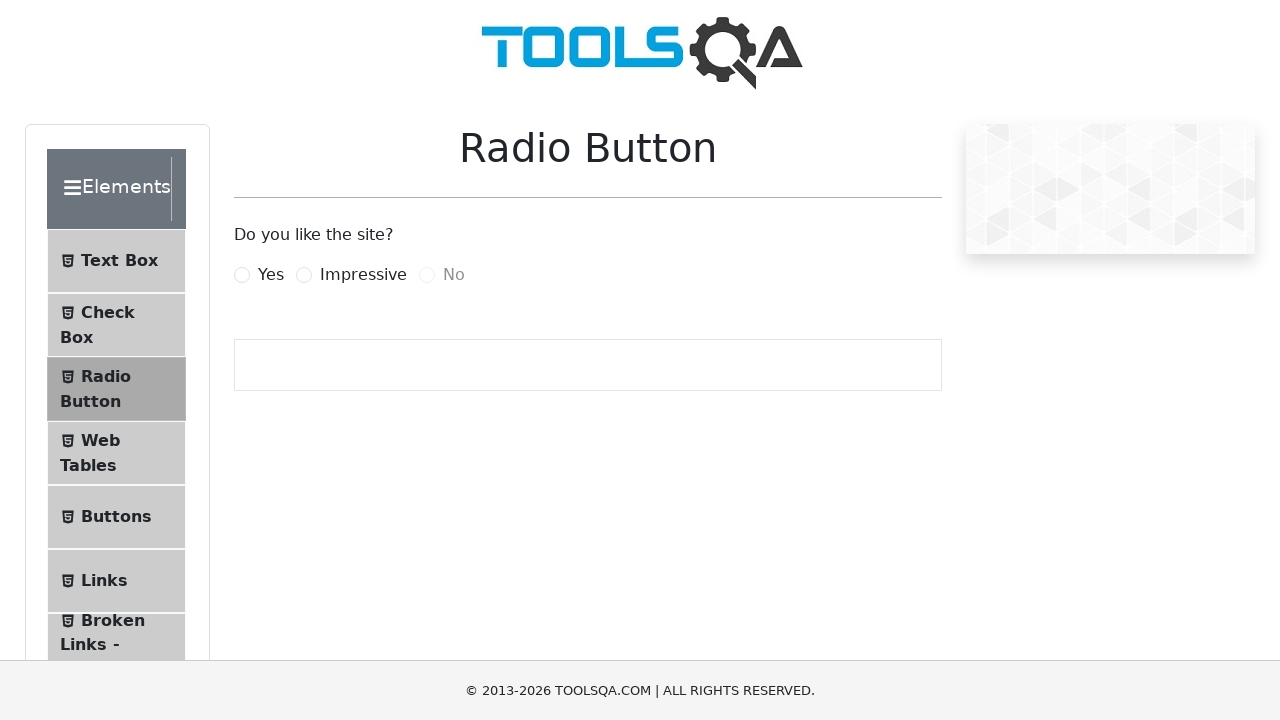

Radio button page loaded successfully
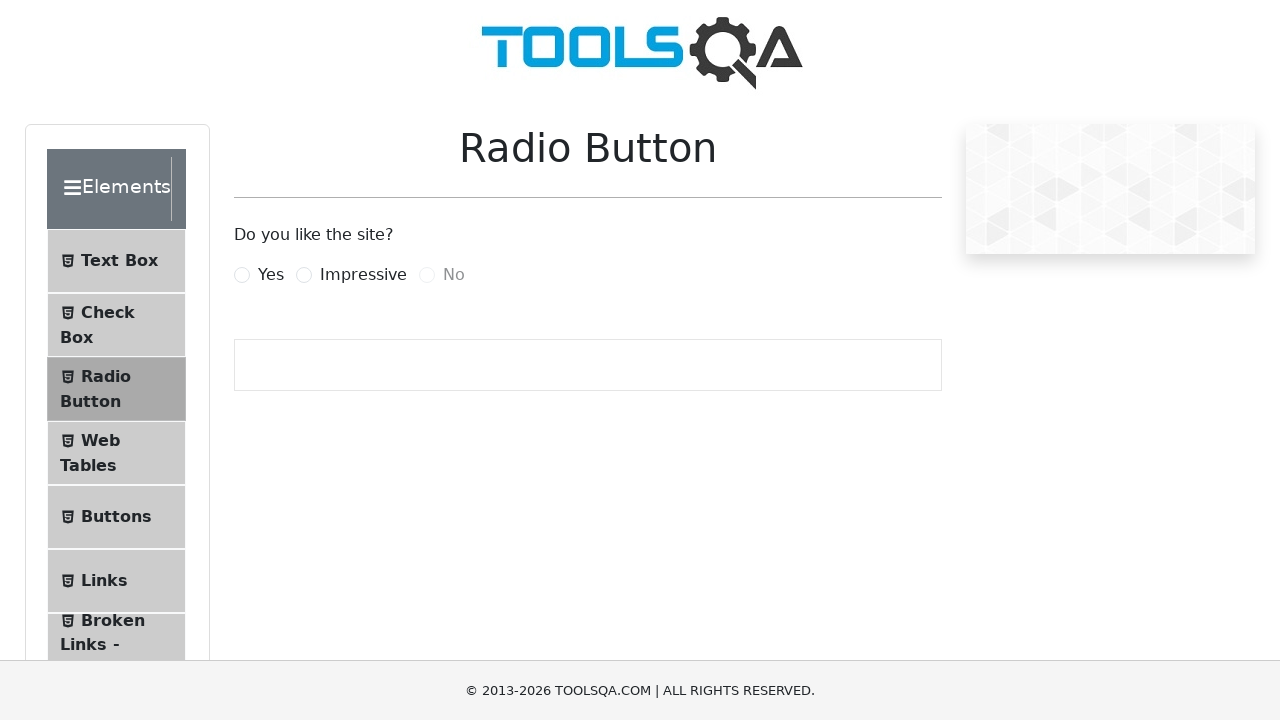

Clicked on 'Yes' radio button option at (271, 275) on label[for='yesRadio']
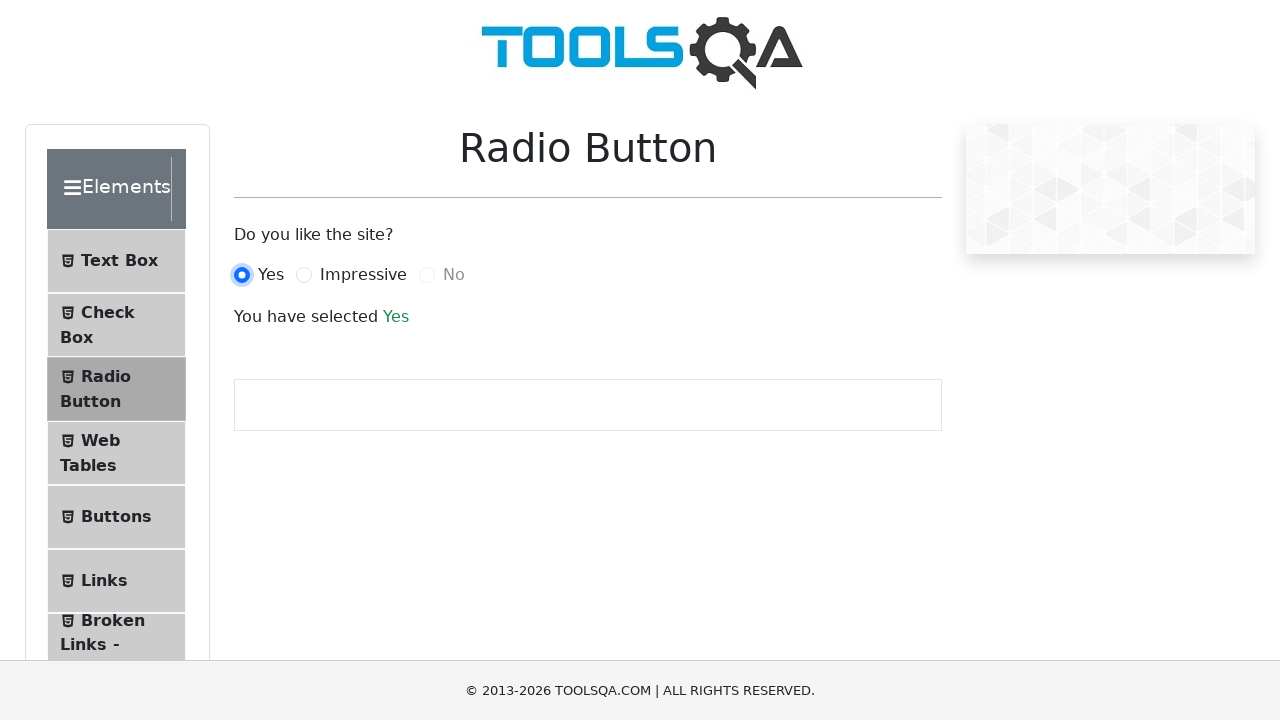

Success message appeared confirming radio button selection
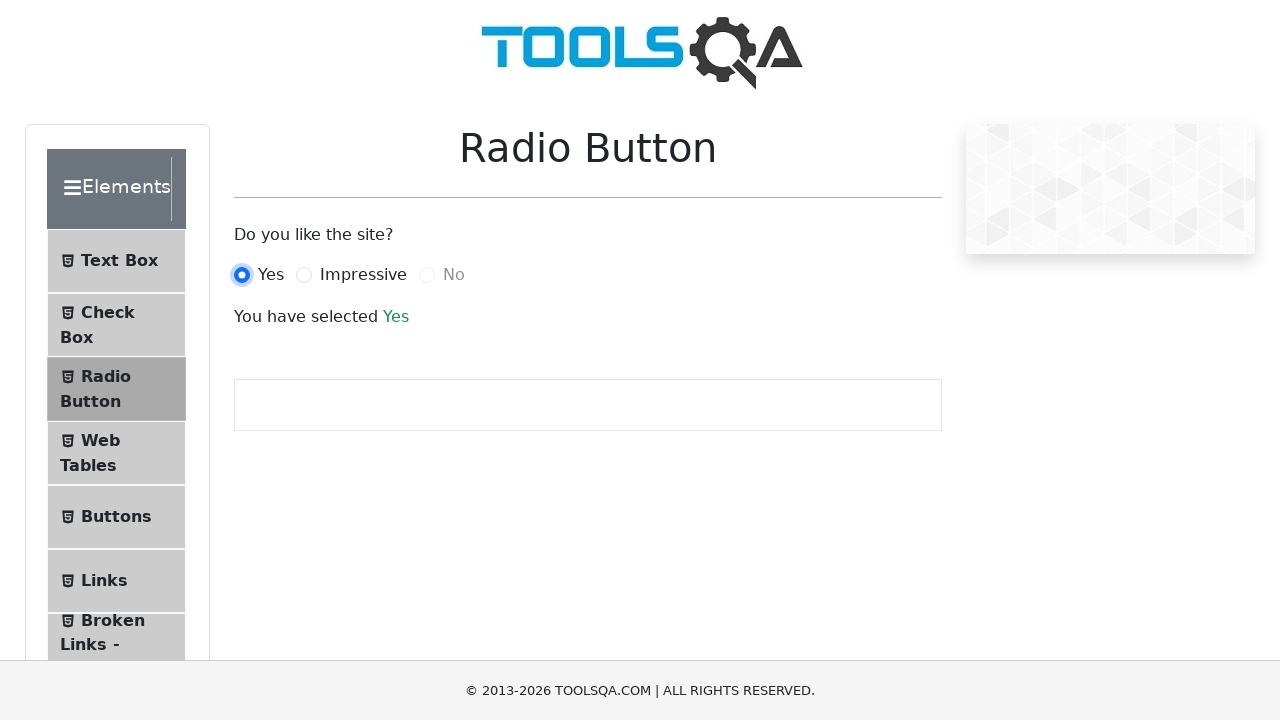

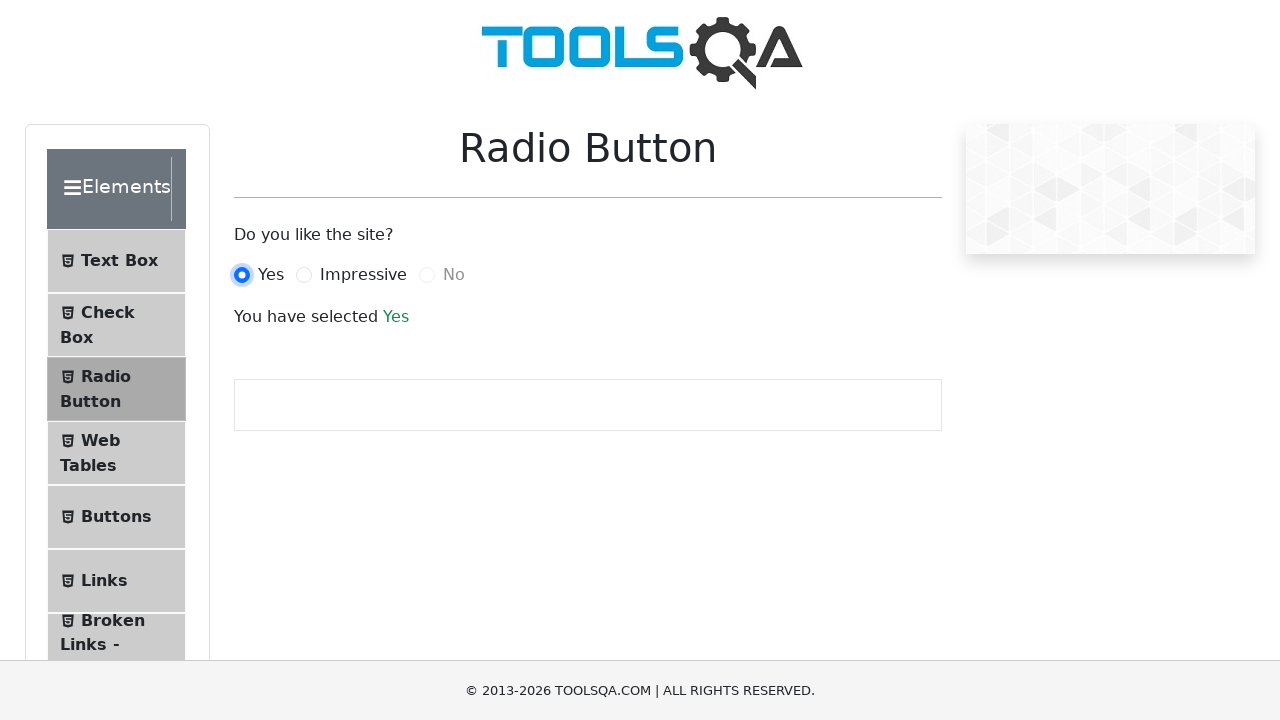